Tests date picker functionality by selecting a specific date (November 28, 2018) from dropdown-based calendar

Starting URL: https://testautomationpractice.blogspot.com/

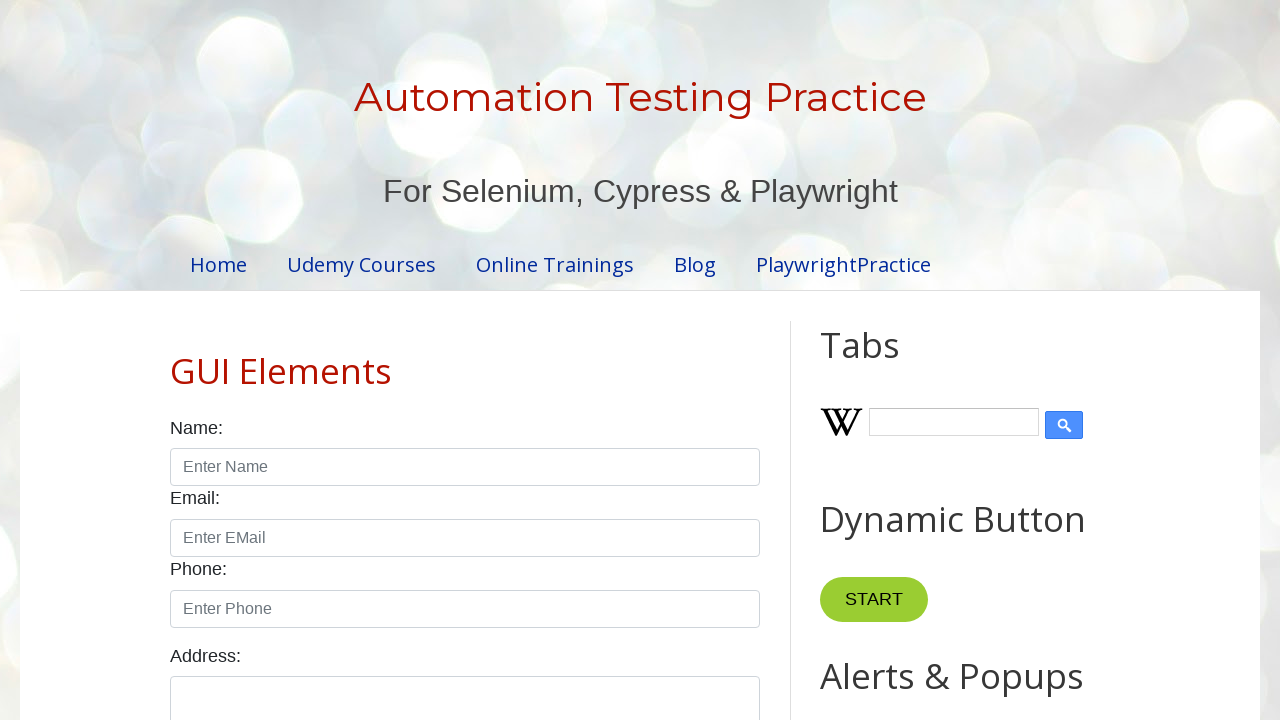

Clicked date input field to open date picker at (520, 360) on input[name='SelectedDate']
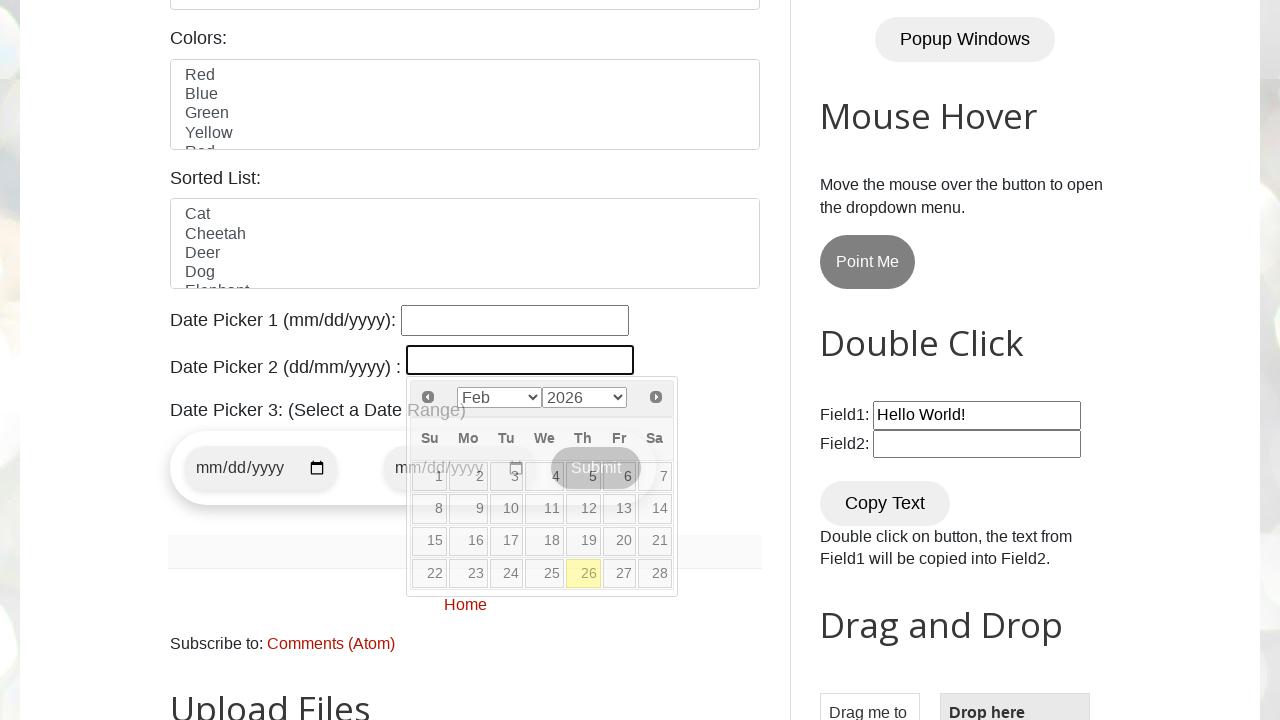

Selected year 2018 from year dropdown on select.ui-datepicker-year
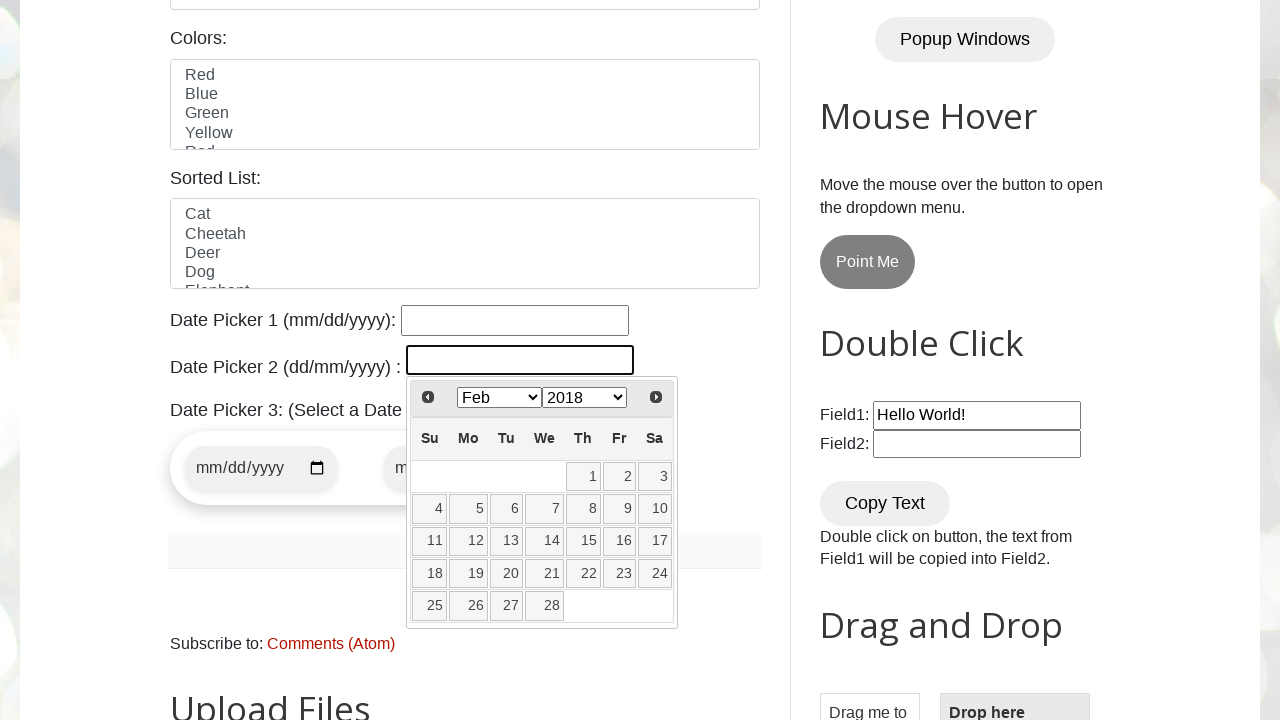

Selected November from month dropdown on select.ui-datepicker-month
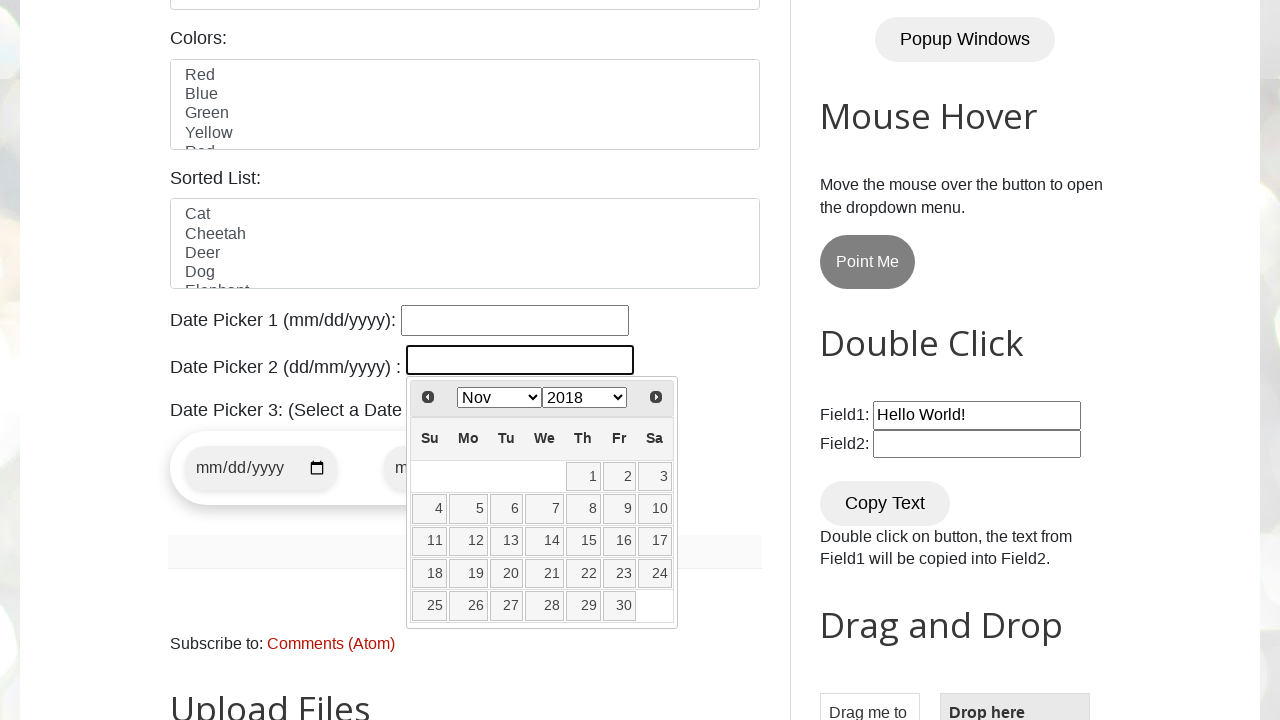

Clicked on day 28 to complete date selection (November 28, 2018) at (545, 606) on td[data-handler='selectDay']:has-text('28')
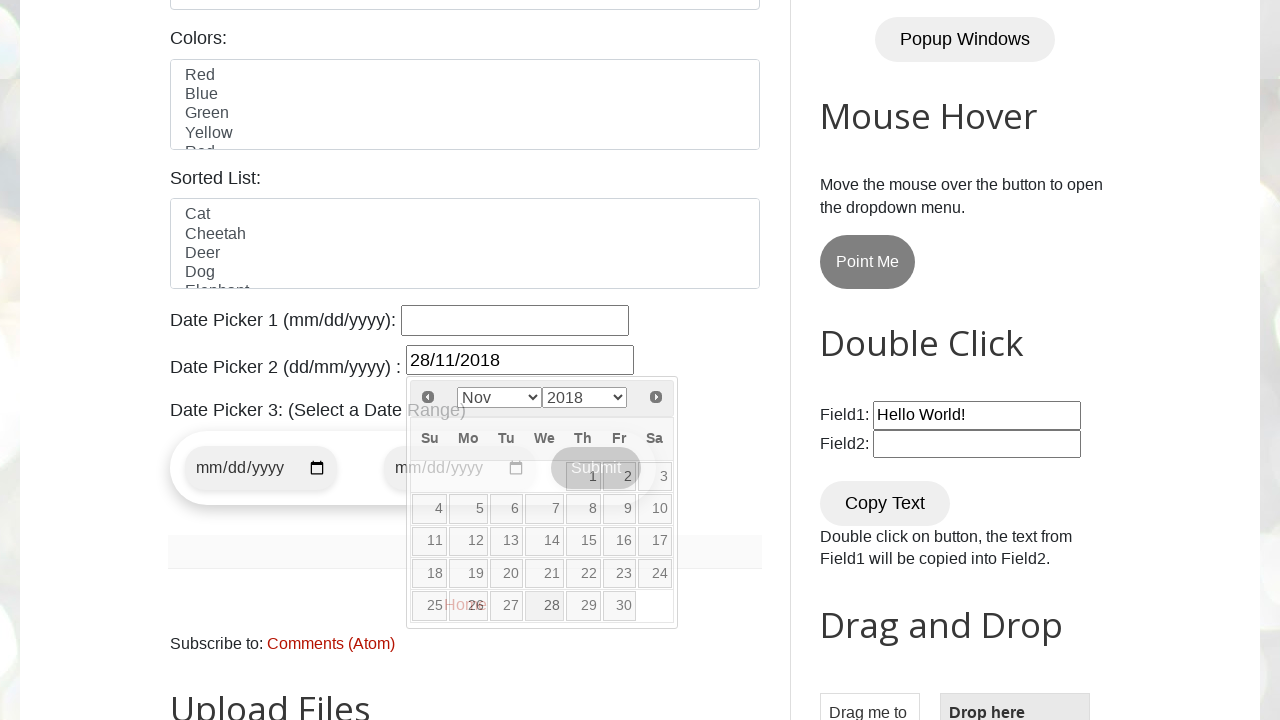

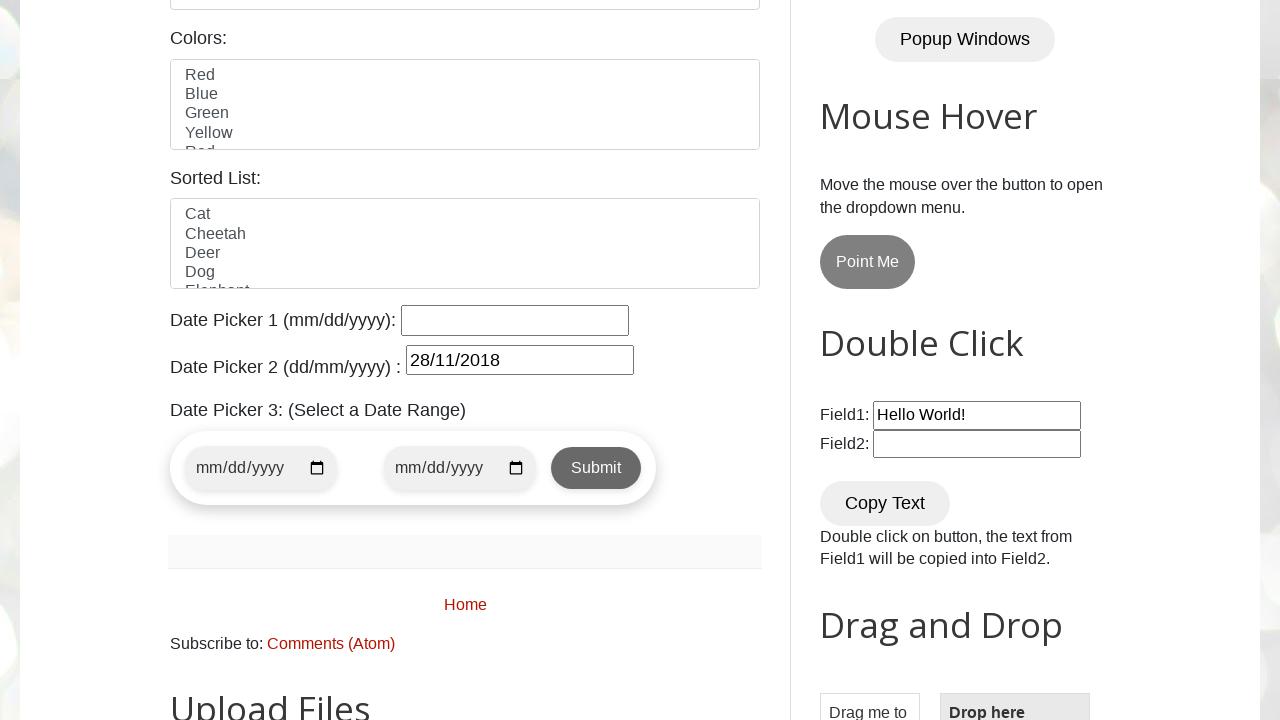